Tests file upload functionality by selecting a file, uploading it, and verifying the success message

Starting URL: https://the-internet.herokuapp.com/upload

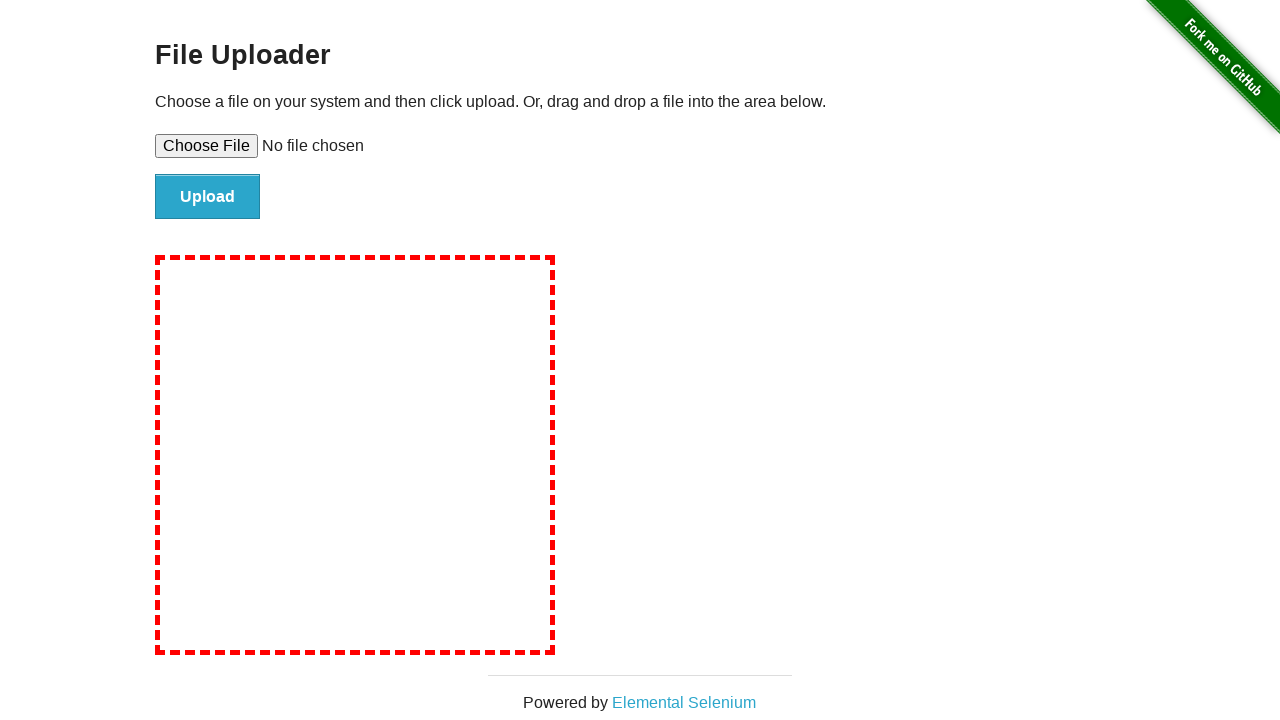

Selected file for upload using file input element
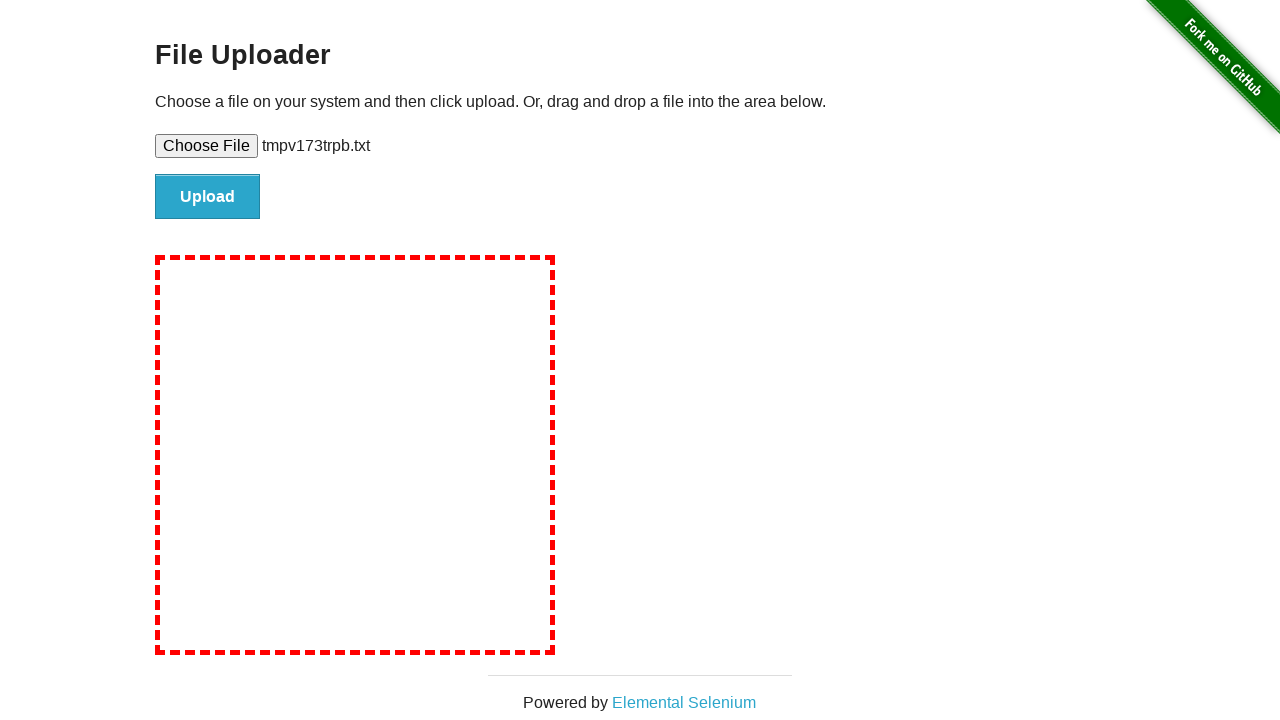

Clicked upload button to submit file at (208, 197) on #file-submit
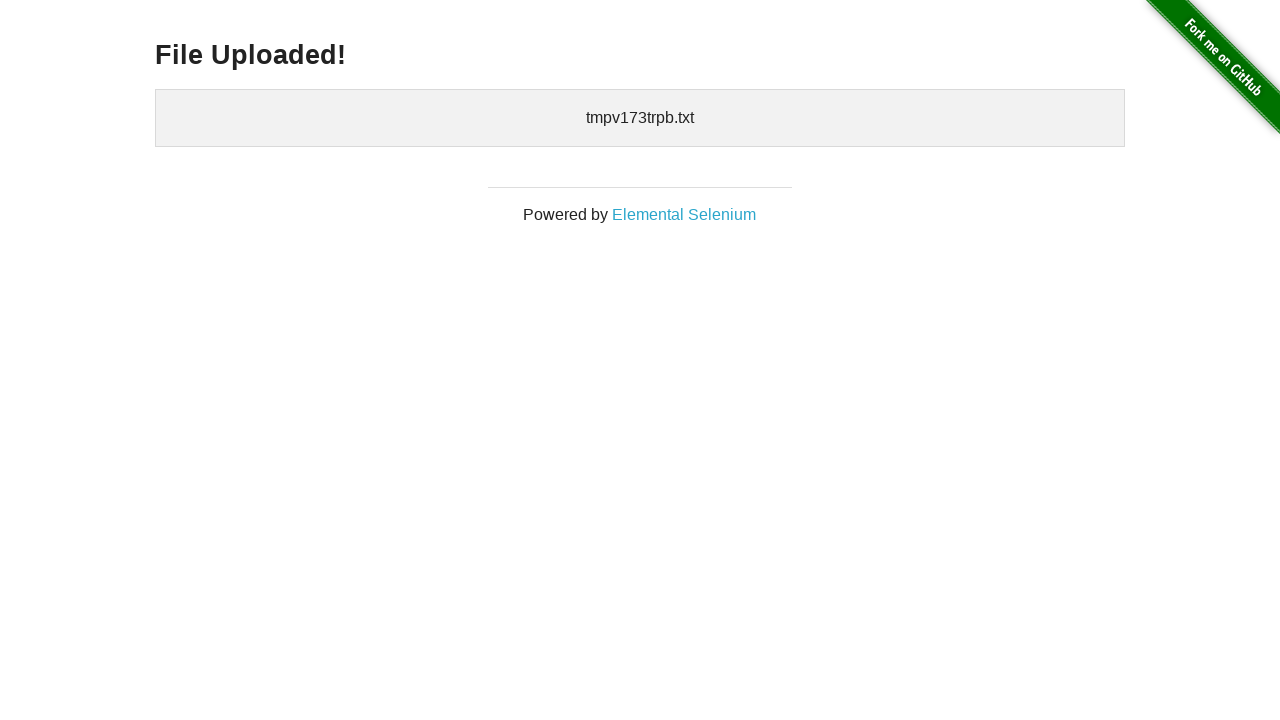

Waited for success message to become visible
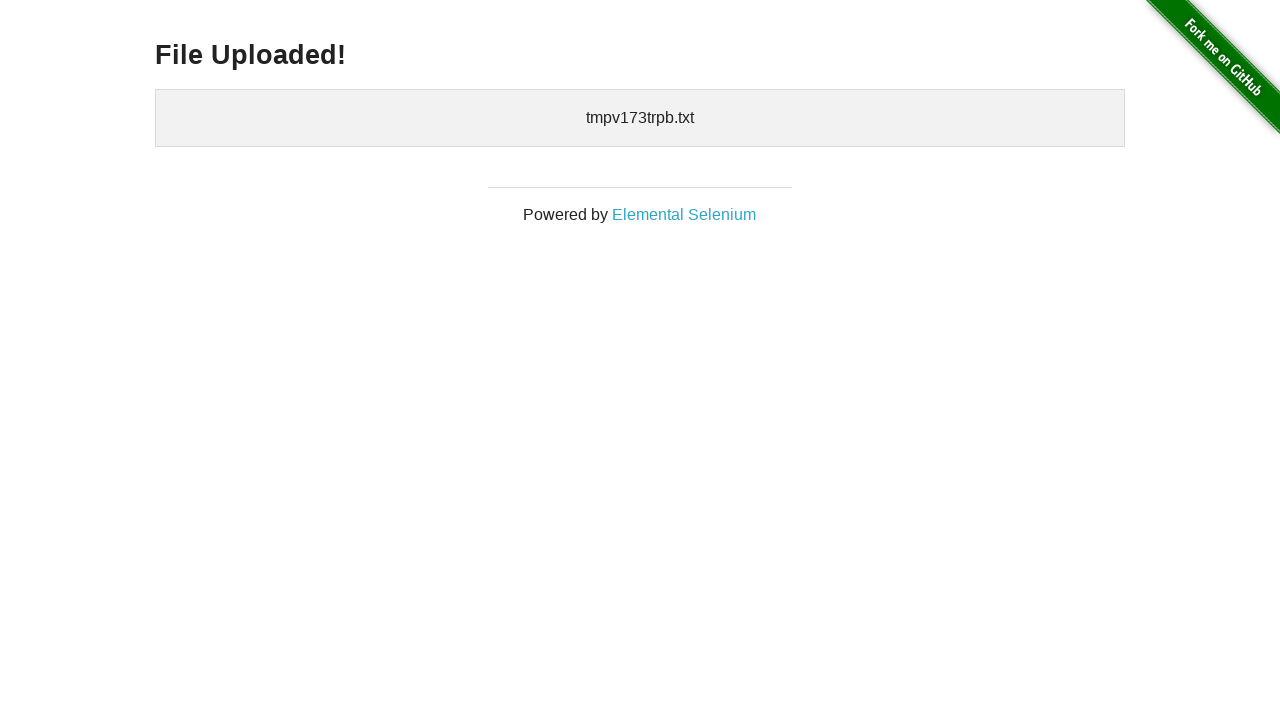

Verified success message is visible
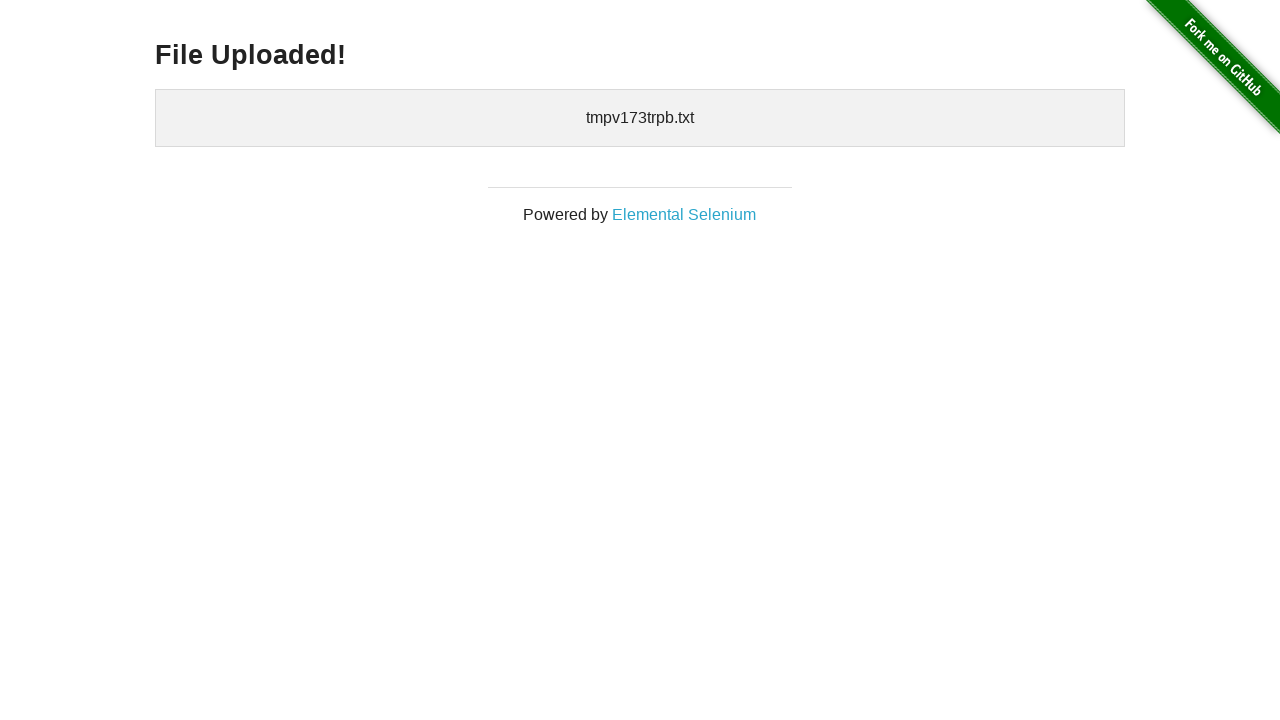

Verified success message contains 'File Uploaded!' text
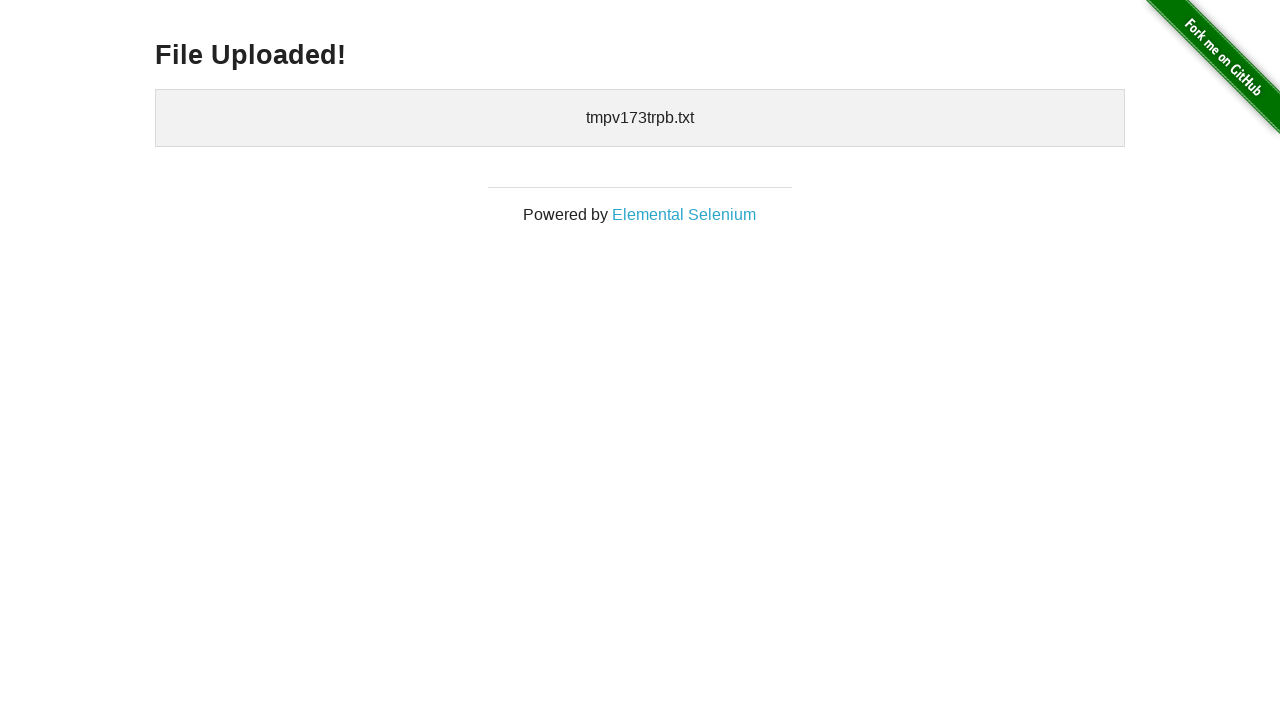

Cleaned up temporary file
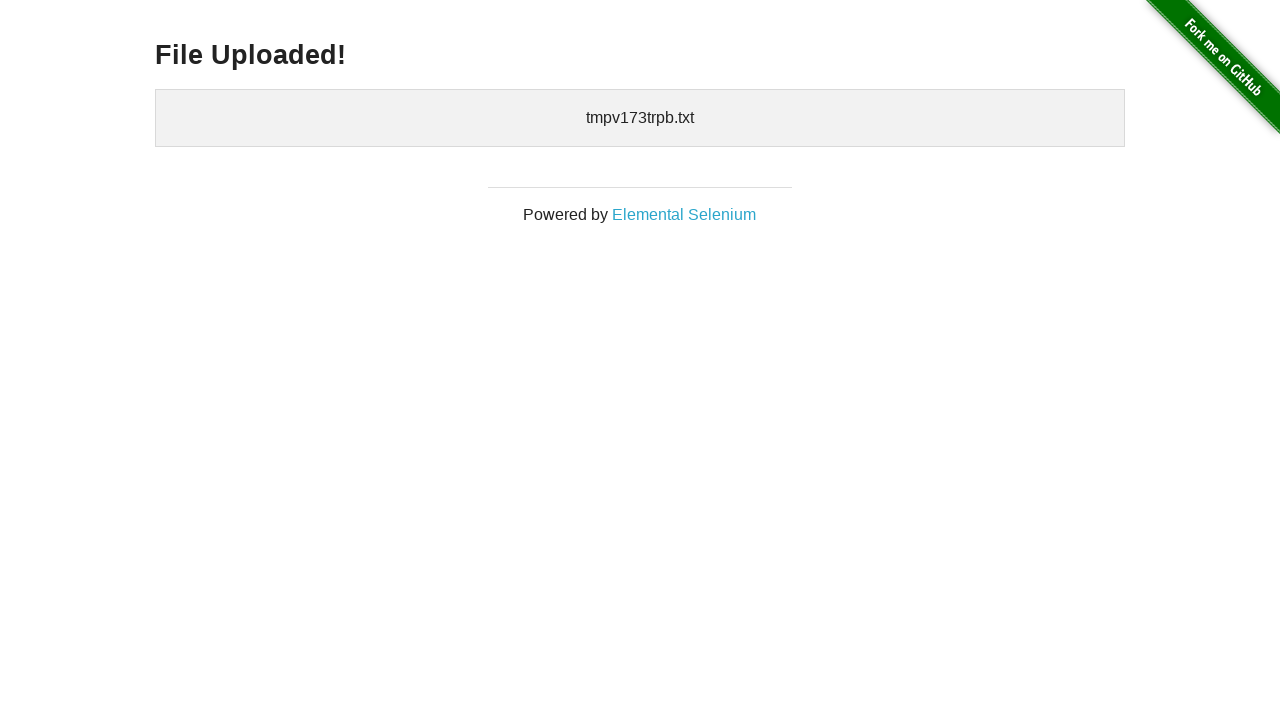

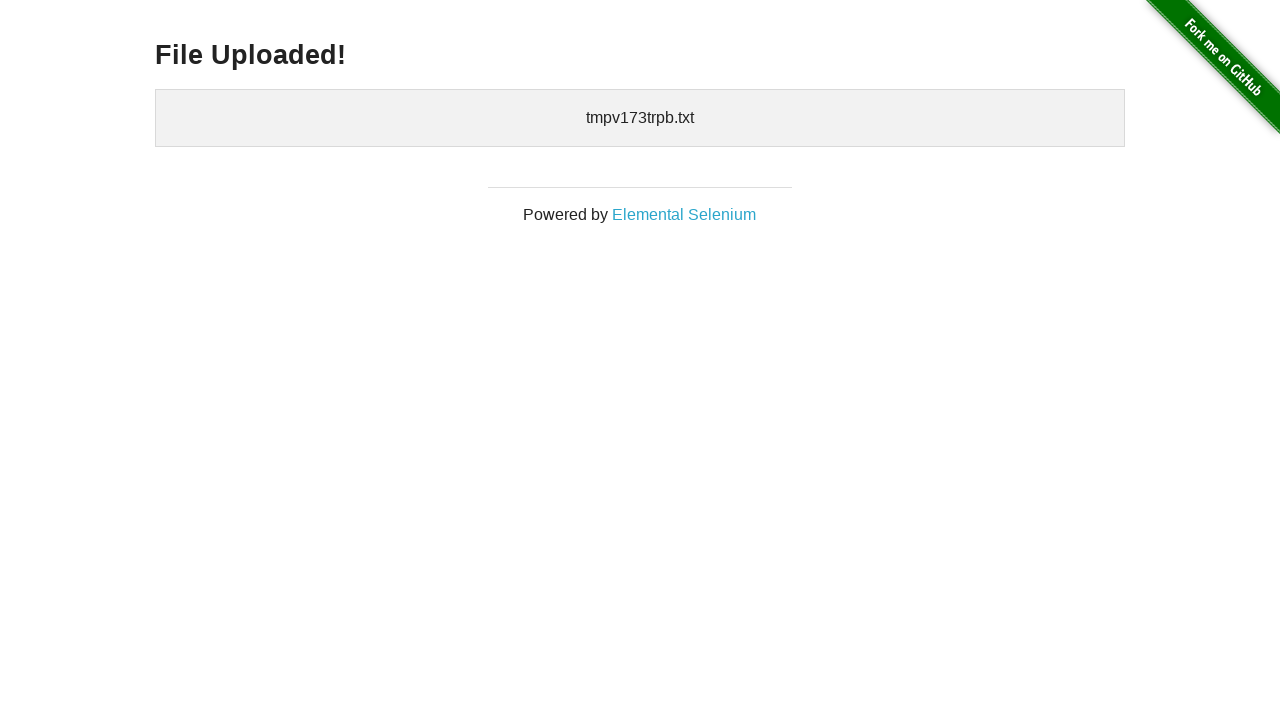